Tests that clicking on a product displays its description correctly on the product page

Starting URL: https://demoblaze.com

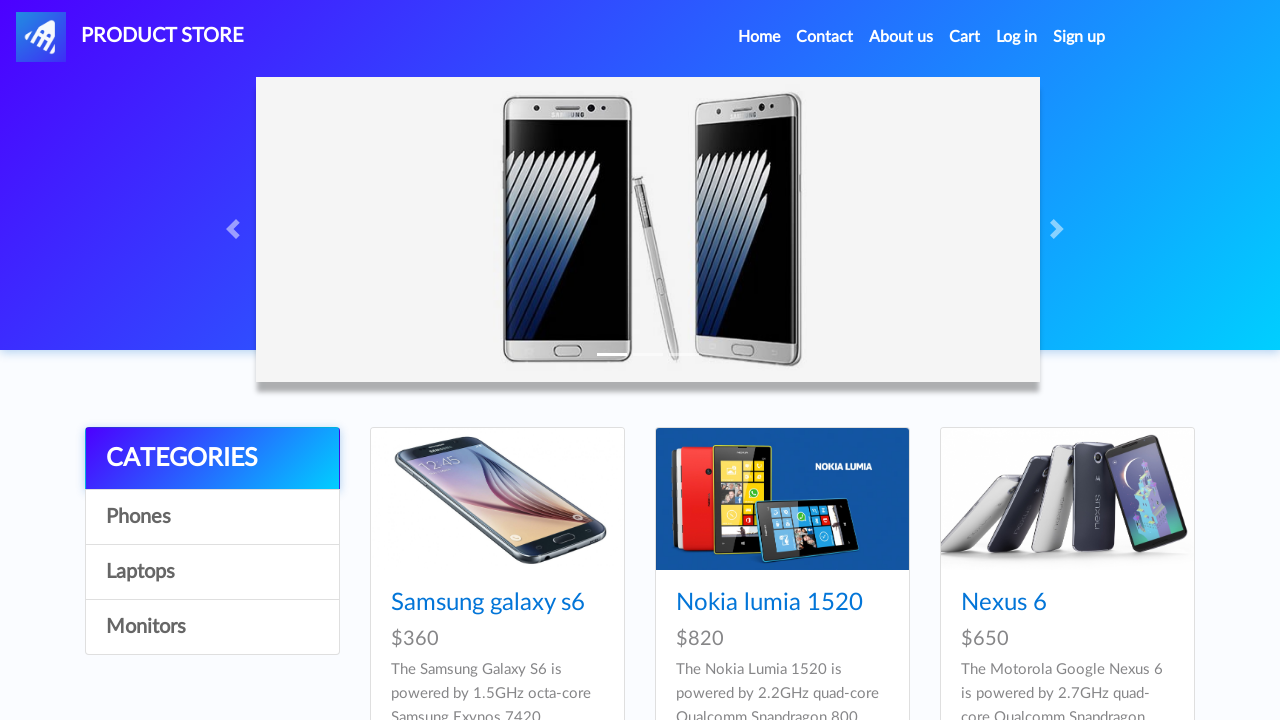

Clicked on Nokia lumia 1520 product link at (769, 603) on a:has-text('Nokia lumia 1520')
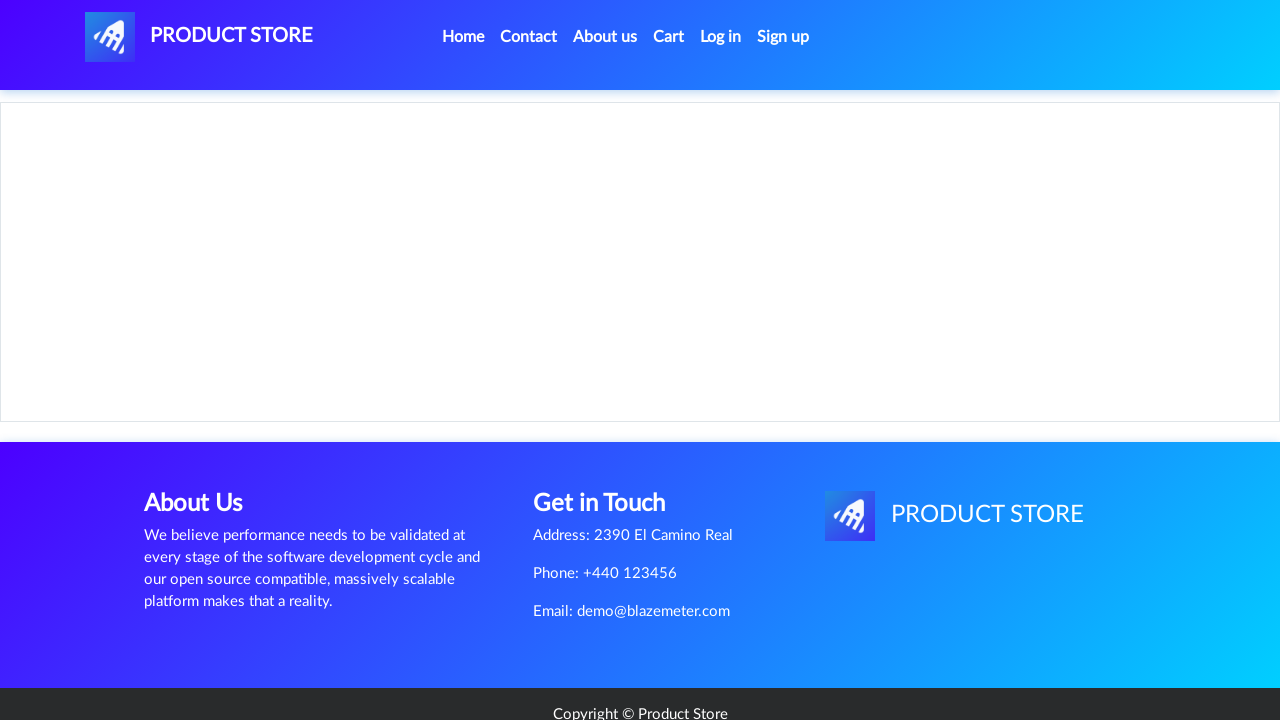

Product page loaded and description element appeared
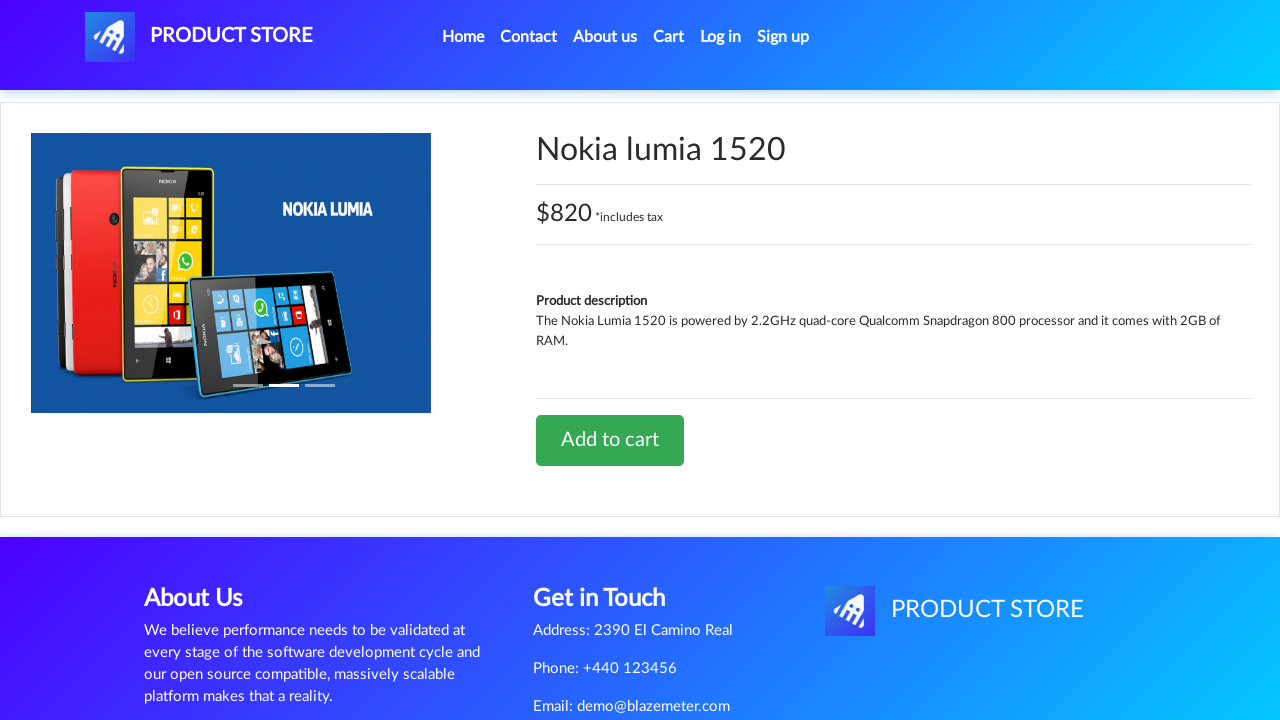

Retrieved product description text content
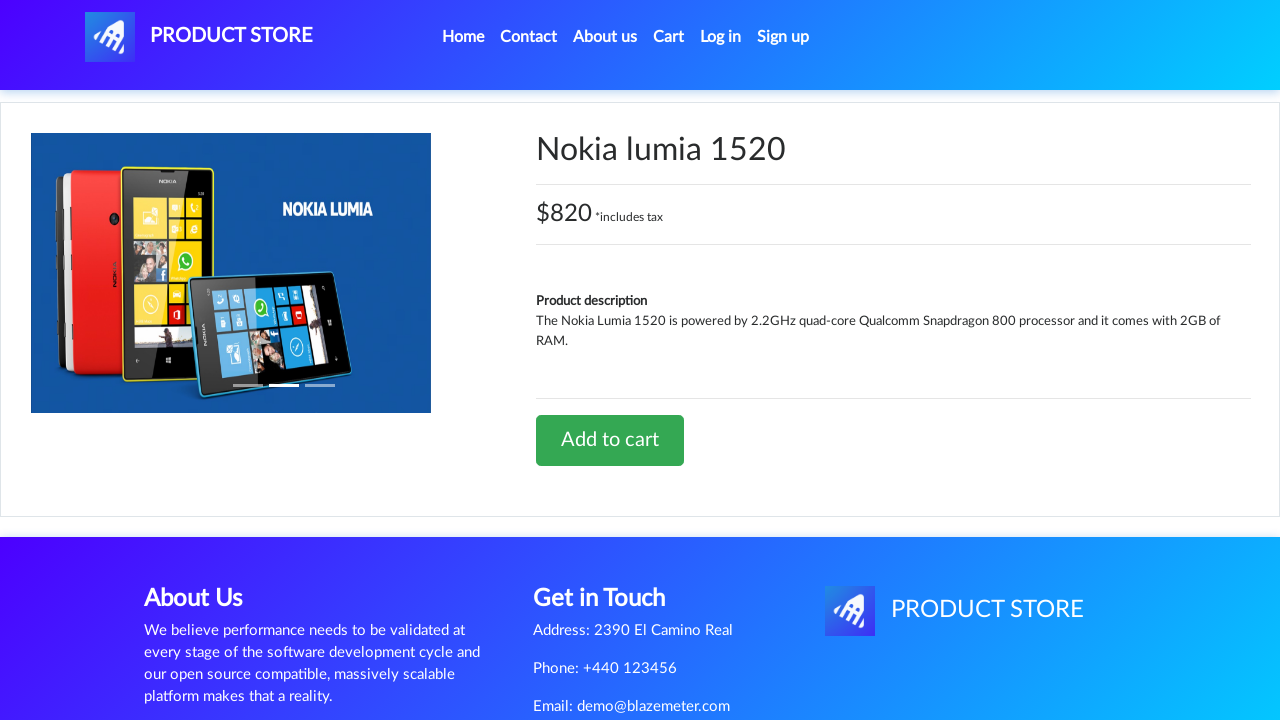

Verified that product description is visible and not empty
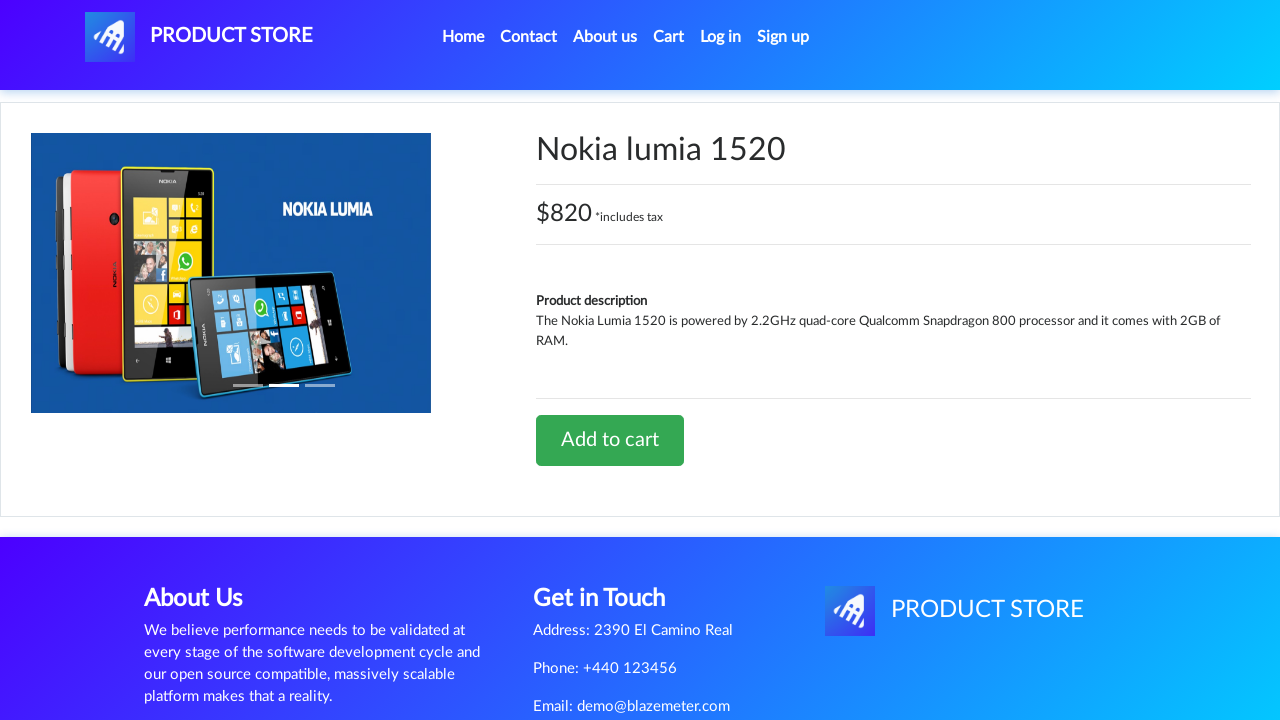

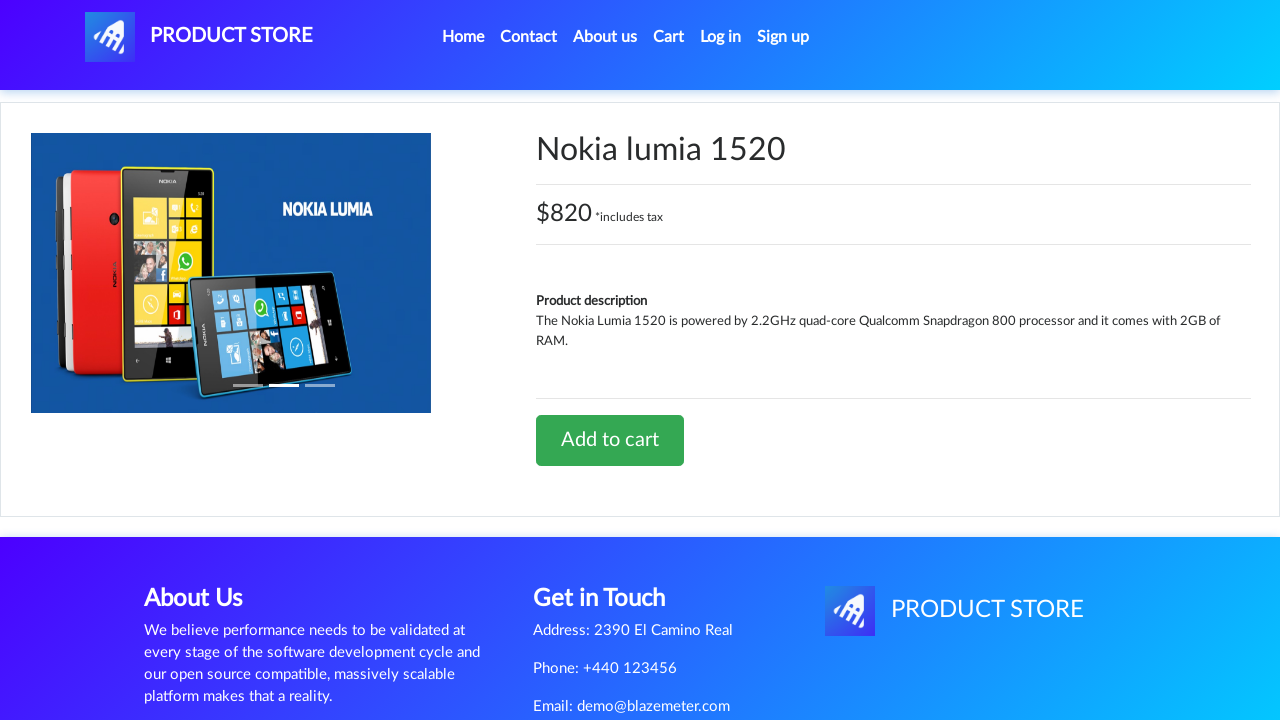